Tests dynamic loading examples by clicking start button and waiting for content to load

Starting URL: https://the-internet.herokuapp.com/dynamic_loading

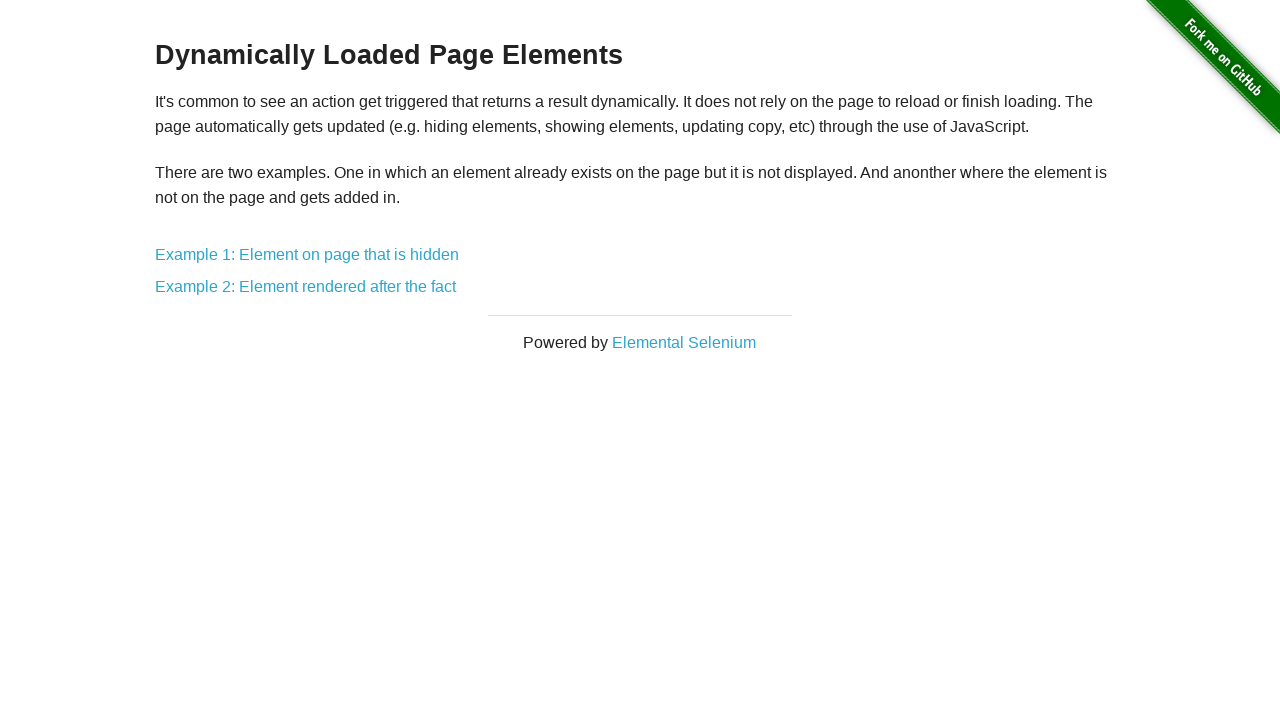

Clicked Example 1 link at (307, 255) on xpath=//a[contains(text(),'Example 1')]
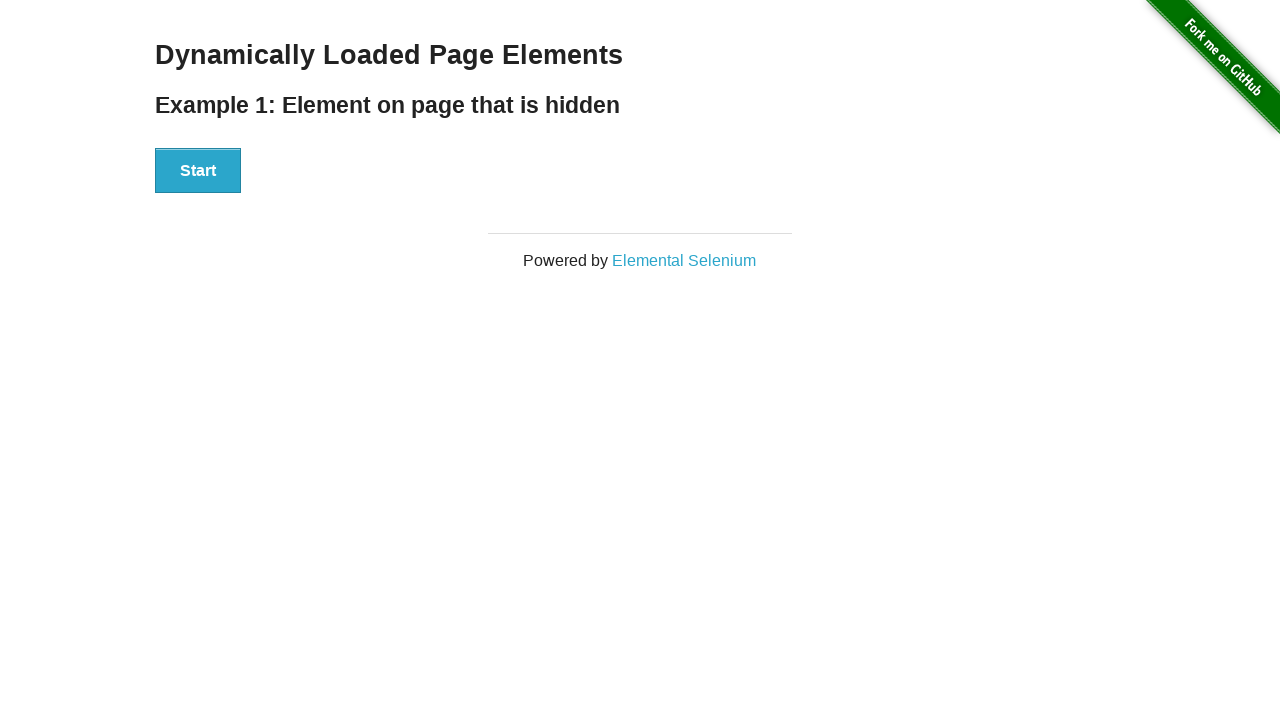

Clicked start button on Example 1 at (198, 171) on xpath=//div[@id='start']/button
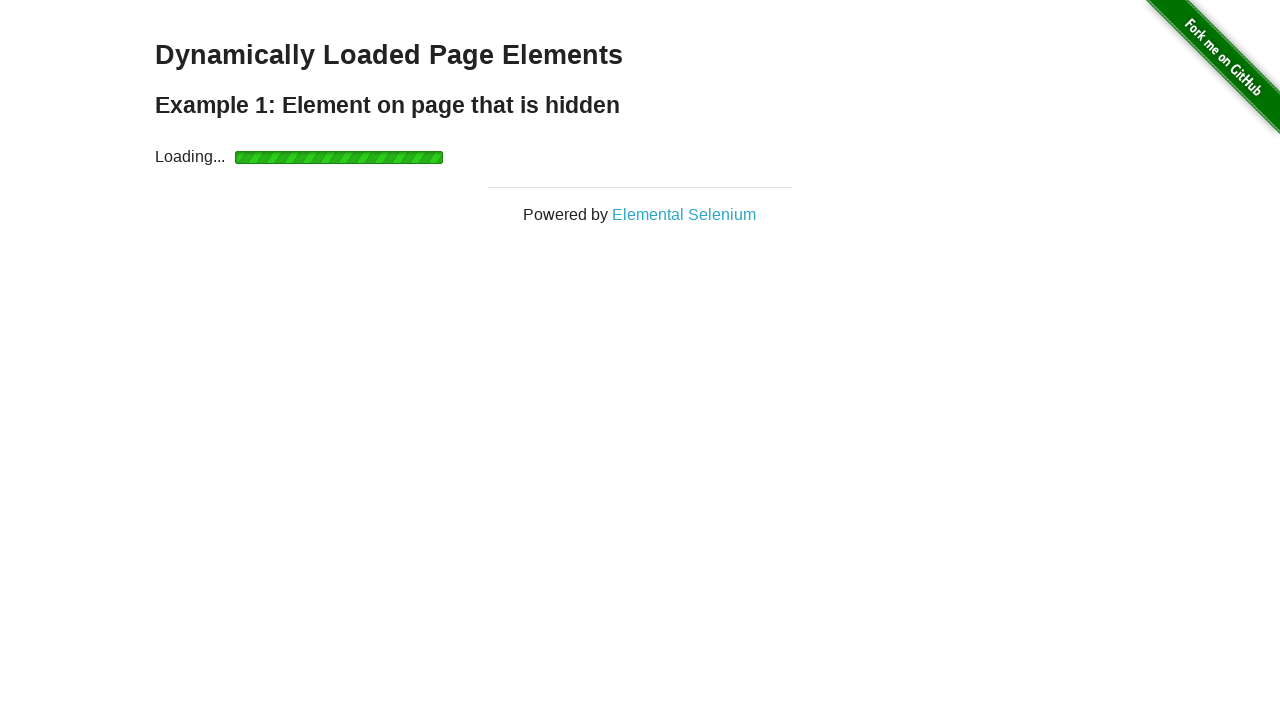

Content loaded - finish message element became visible
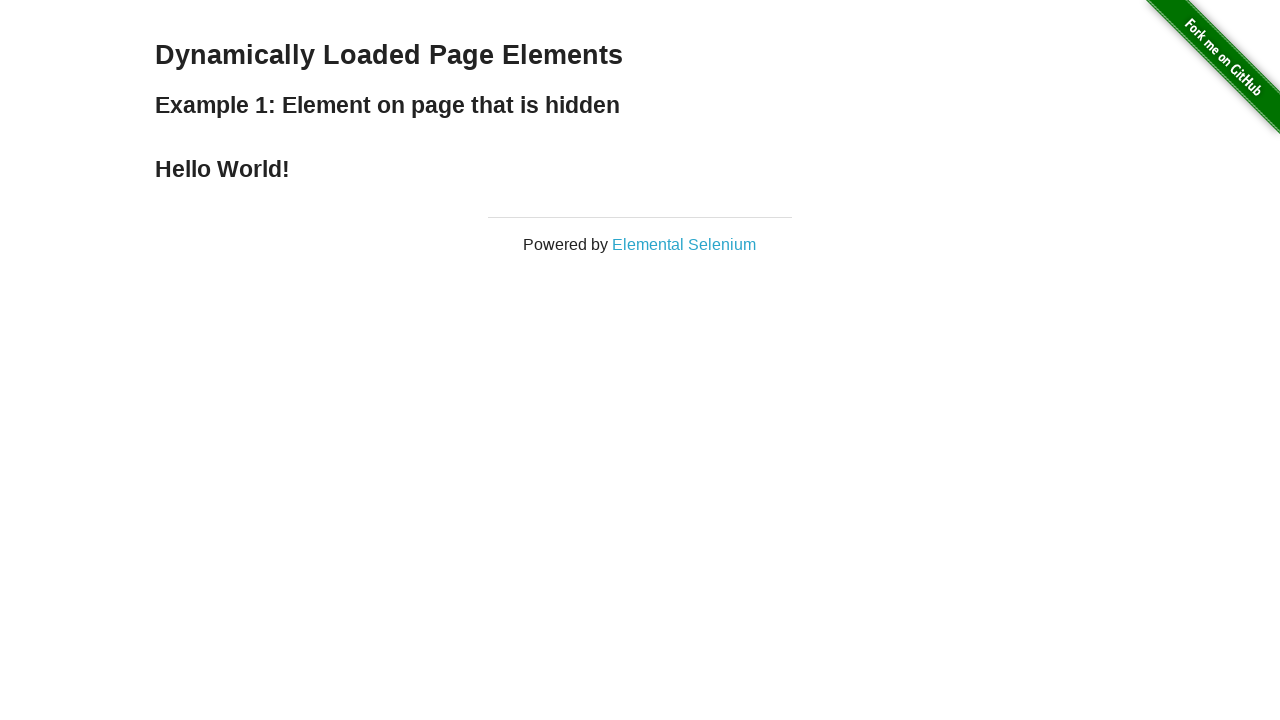

Verified finish message displays 'Hello World!' on Example 1
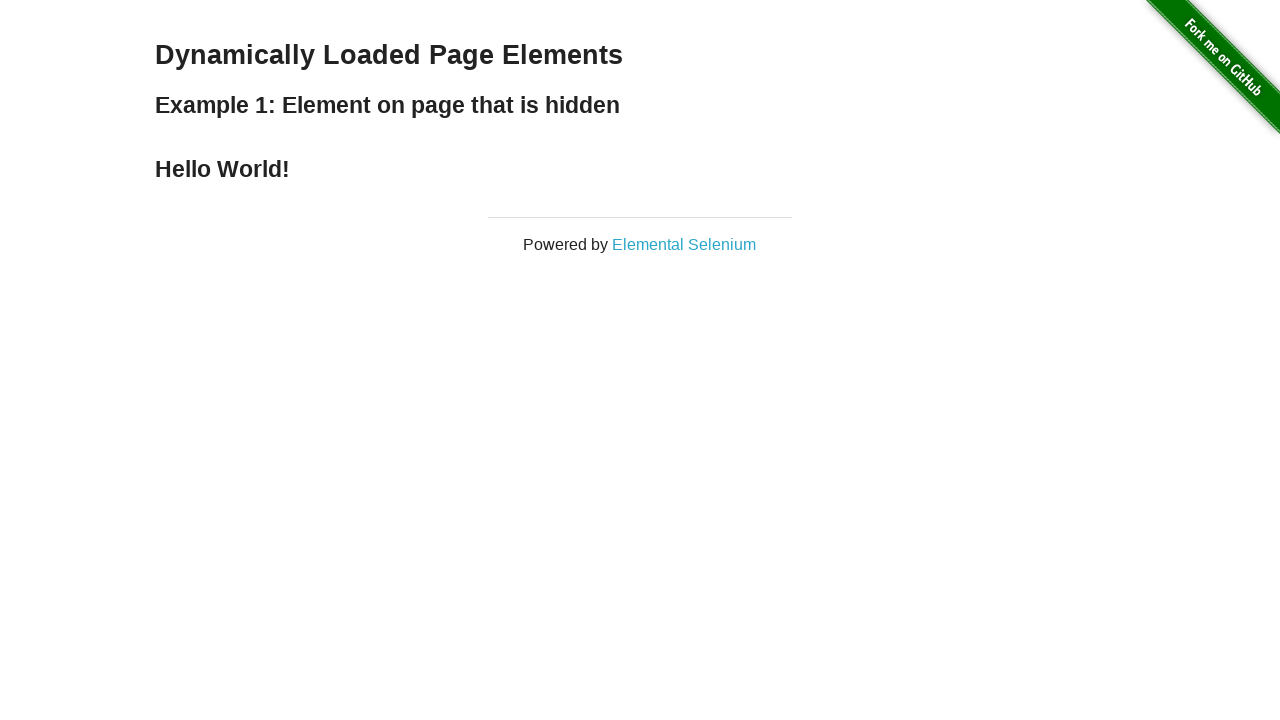

Navigated back to dynamic loading main page
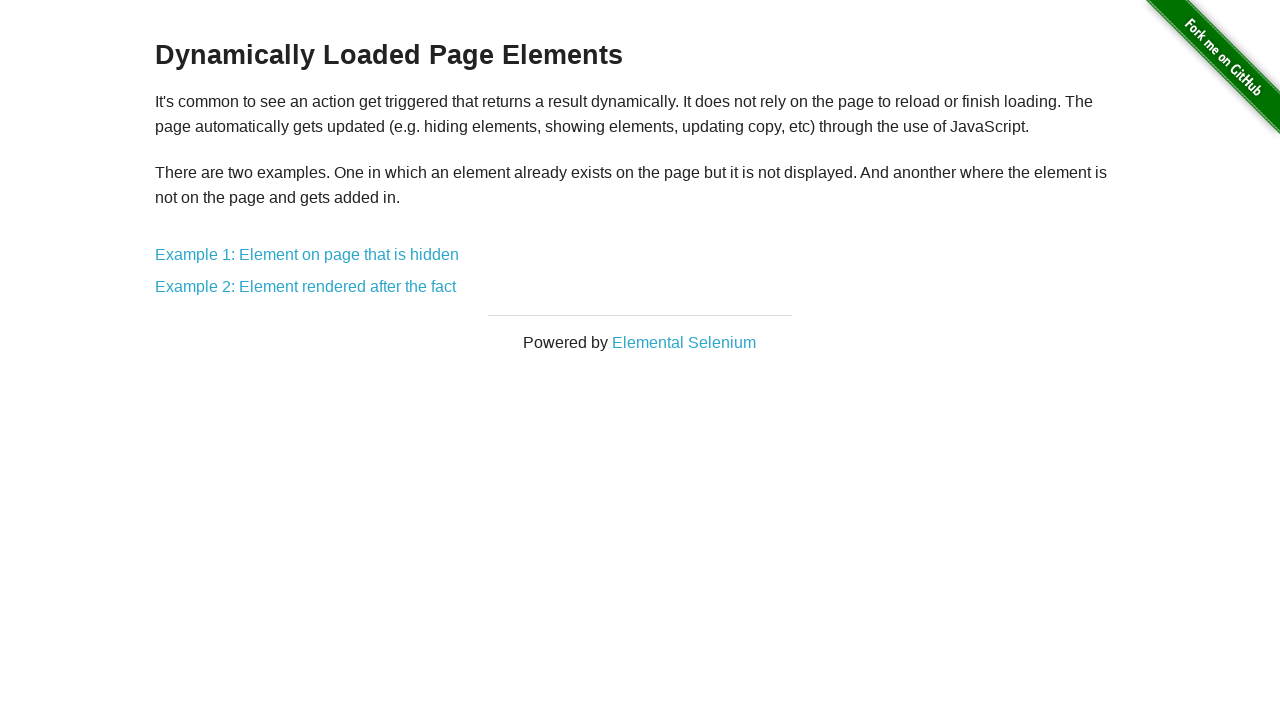

Clicked Example 2 link at (306, 287) on xpath=//a[contains(text(),'Example 2')]
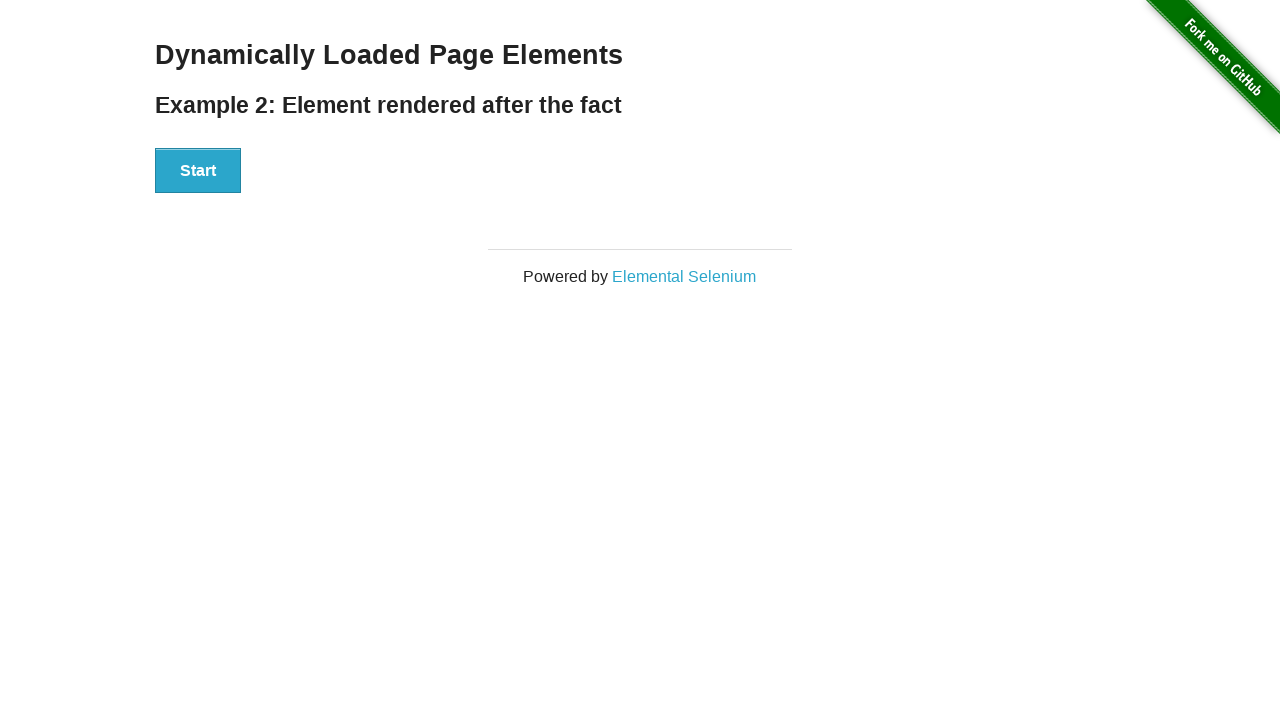

Clicked start button on Example 2 at (198, 171) on xpath=//div[@id='start']/button
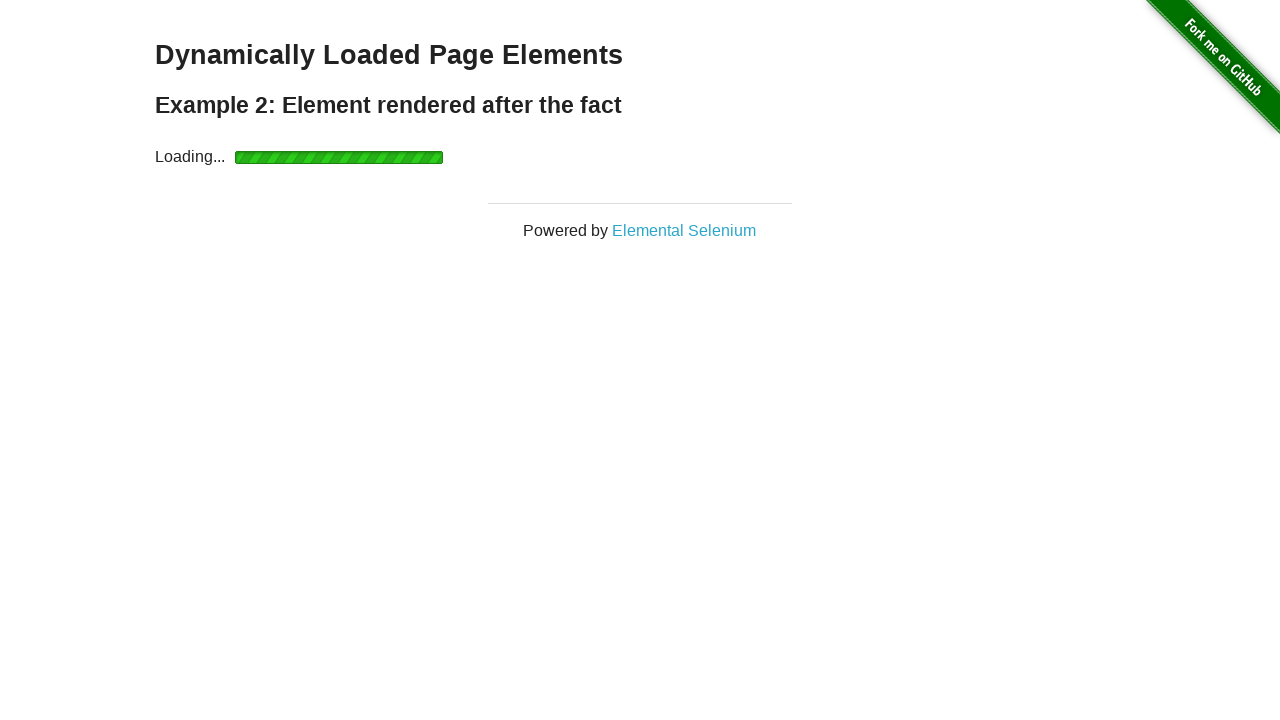

Content loaded - finish message element became visible
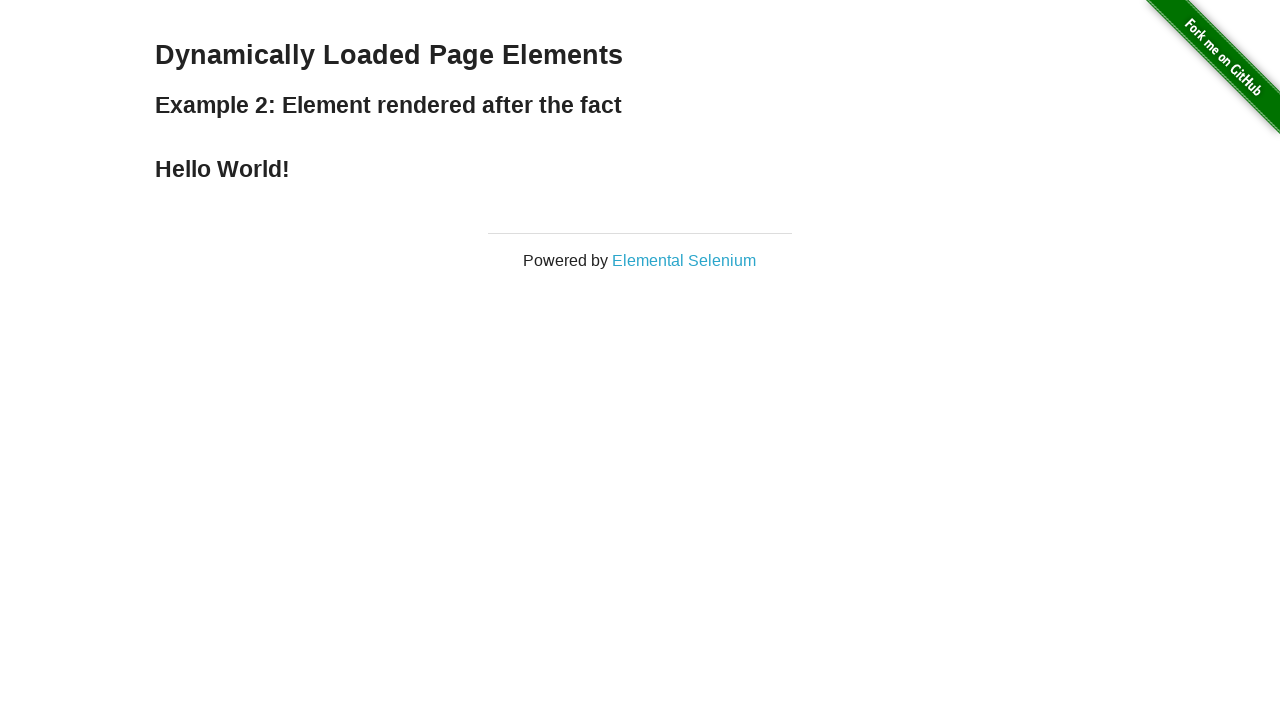

Verified finish message displays 'Hello World!' on Example 2
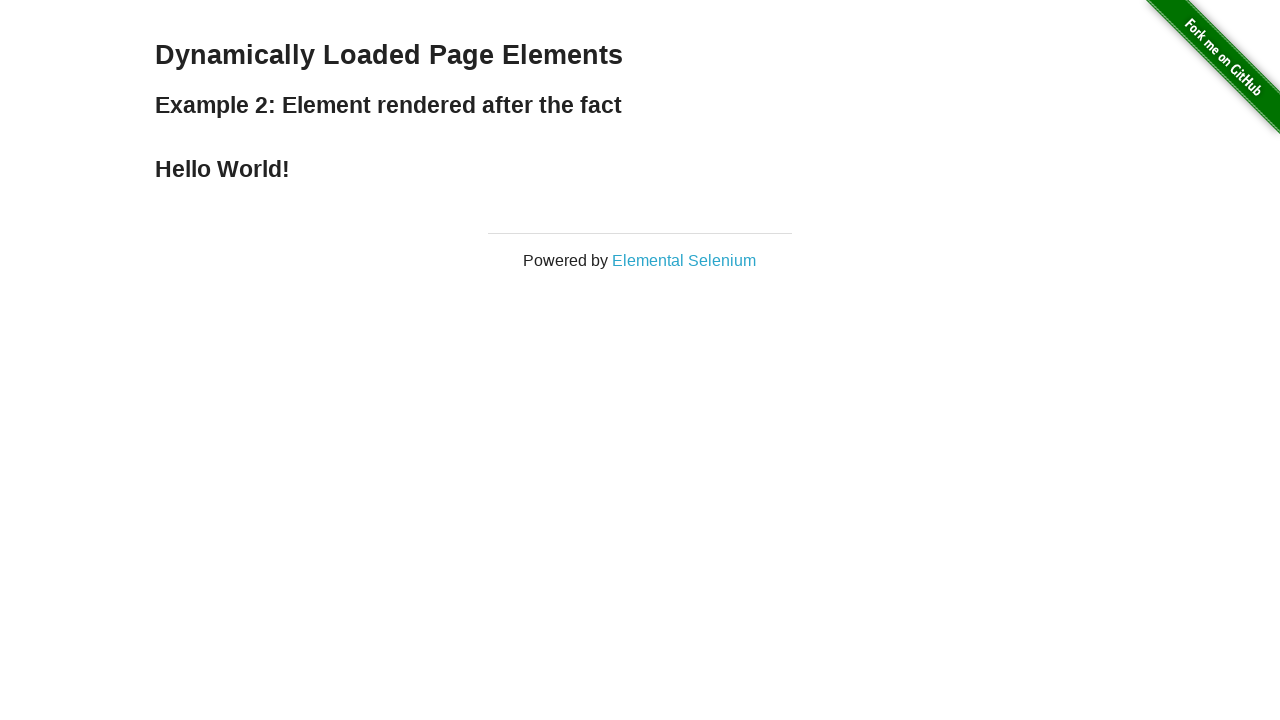

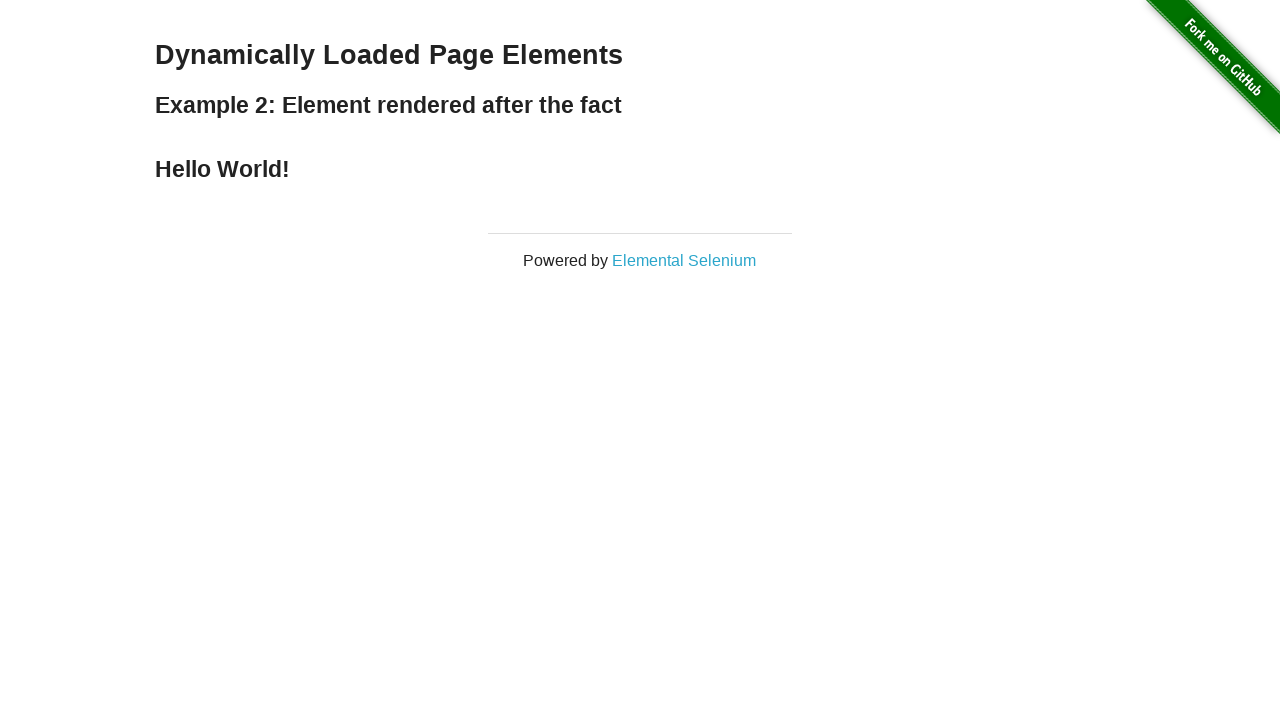